Tests checkbox functionality by clicking two checkboxes and verifying their states

Starting URL: https://trytestingthis.netlify.app

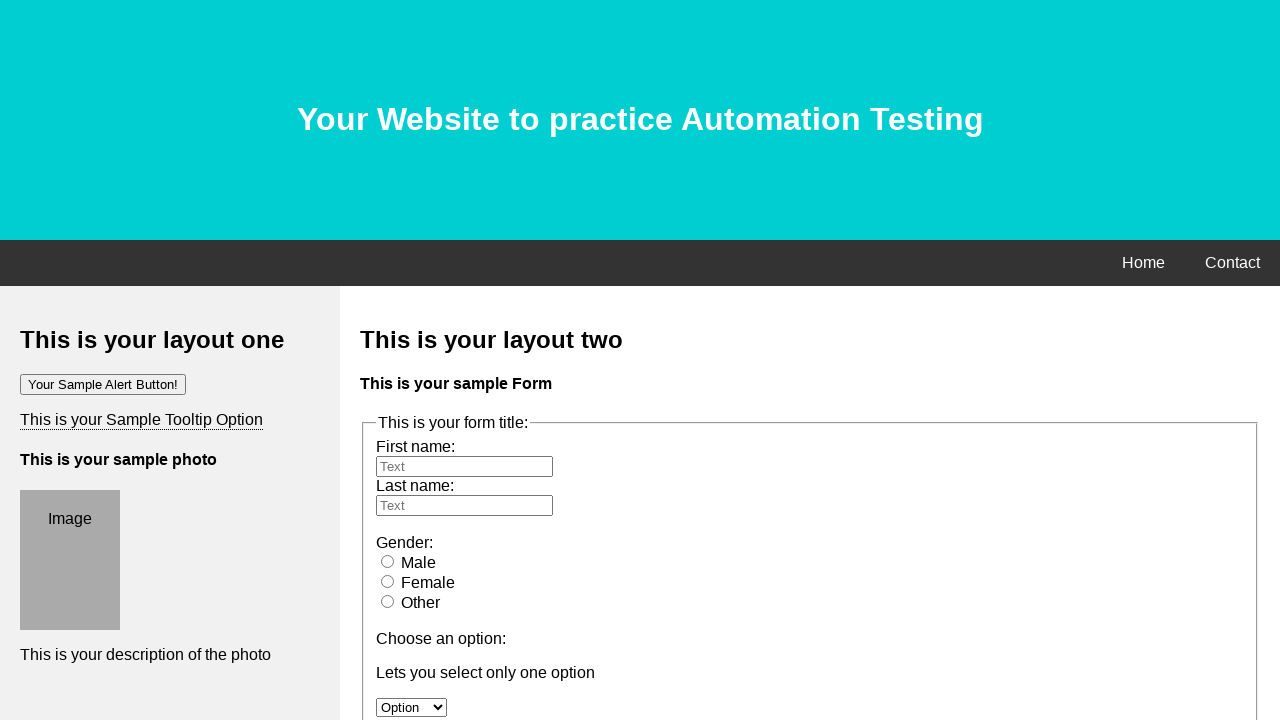

Clicked first checkbox (option1) at (386, 360) on input[name='option1']
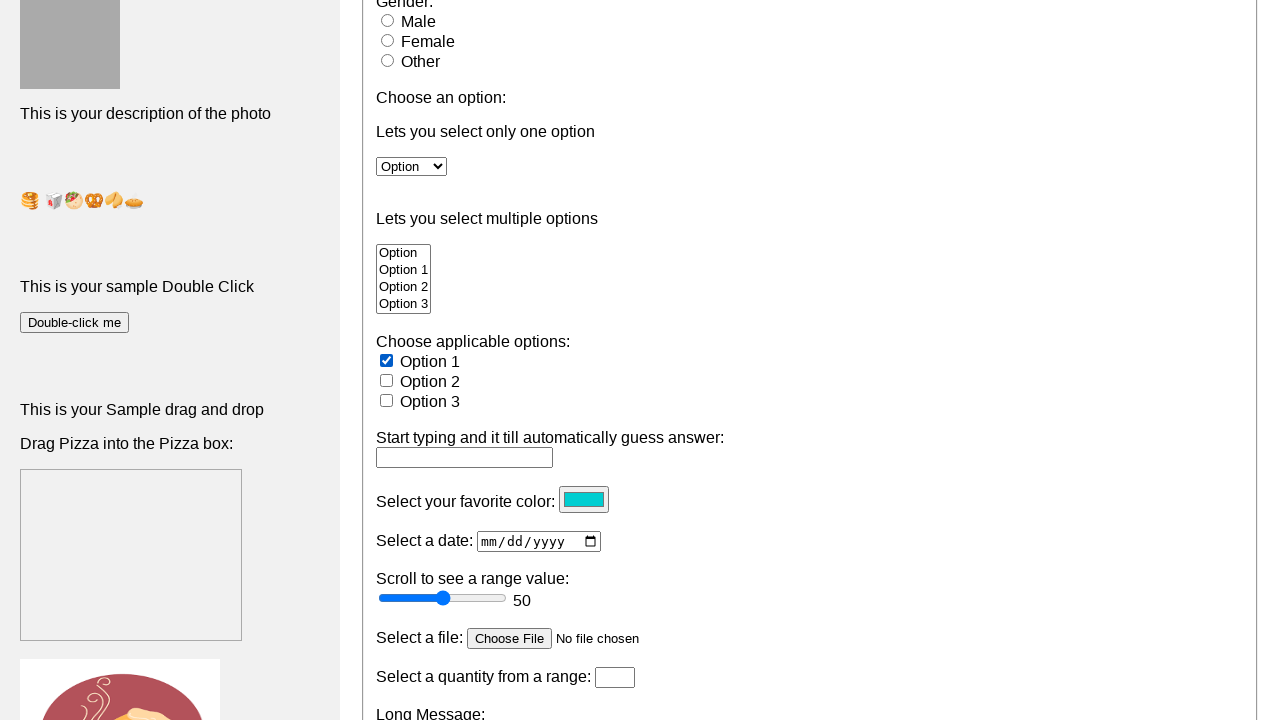

Clicked second checkbox (option2) at (386, 380) on input[name='option2']
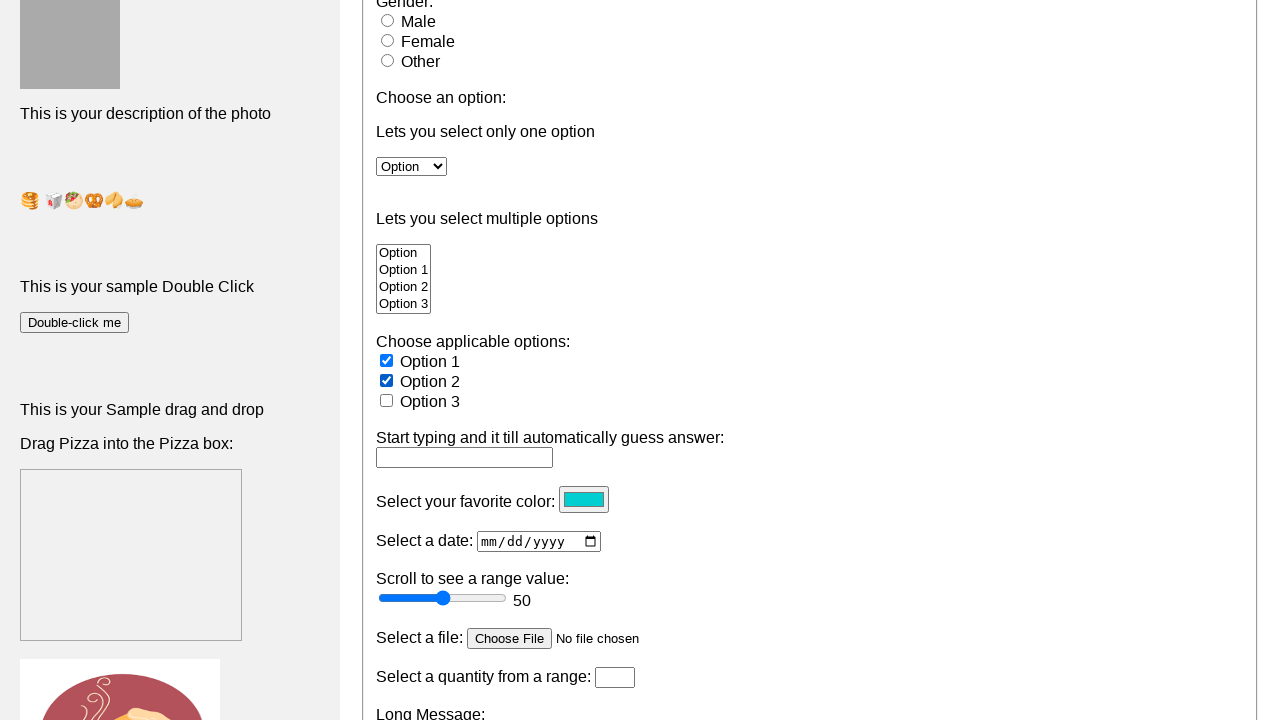

Verified that option1 checkbox is checked
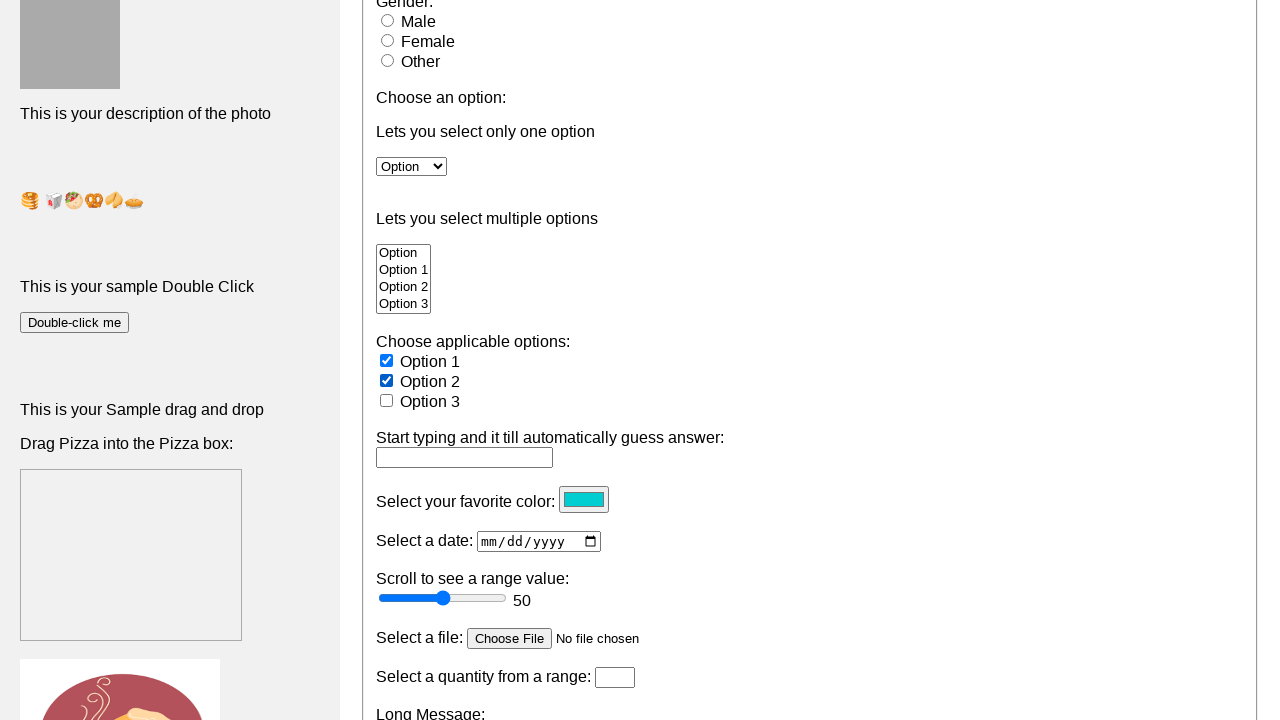

Verified that option2 checkbox is checked
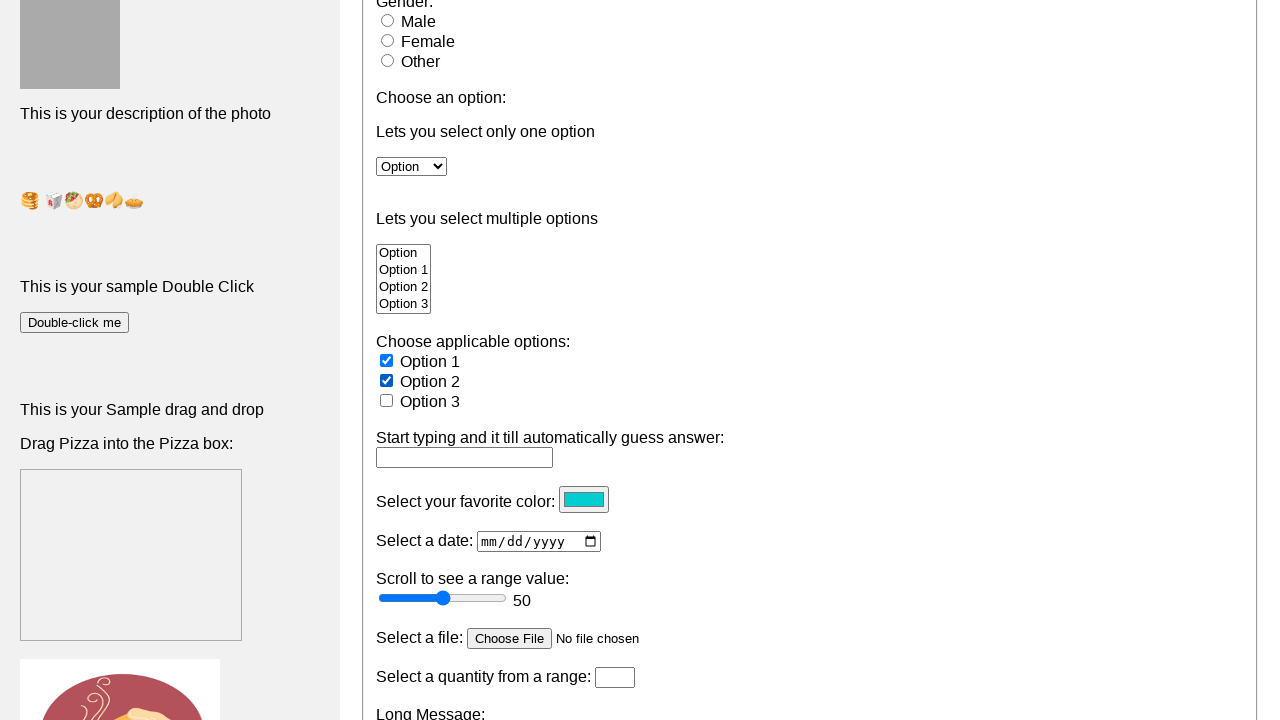

Verified that option3 checkbox is not checked
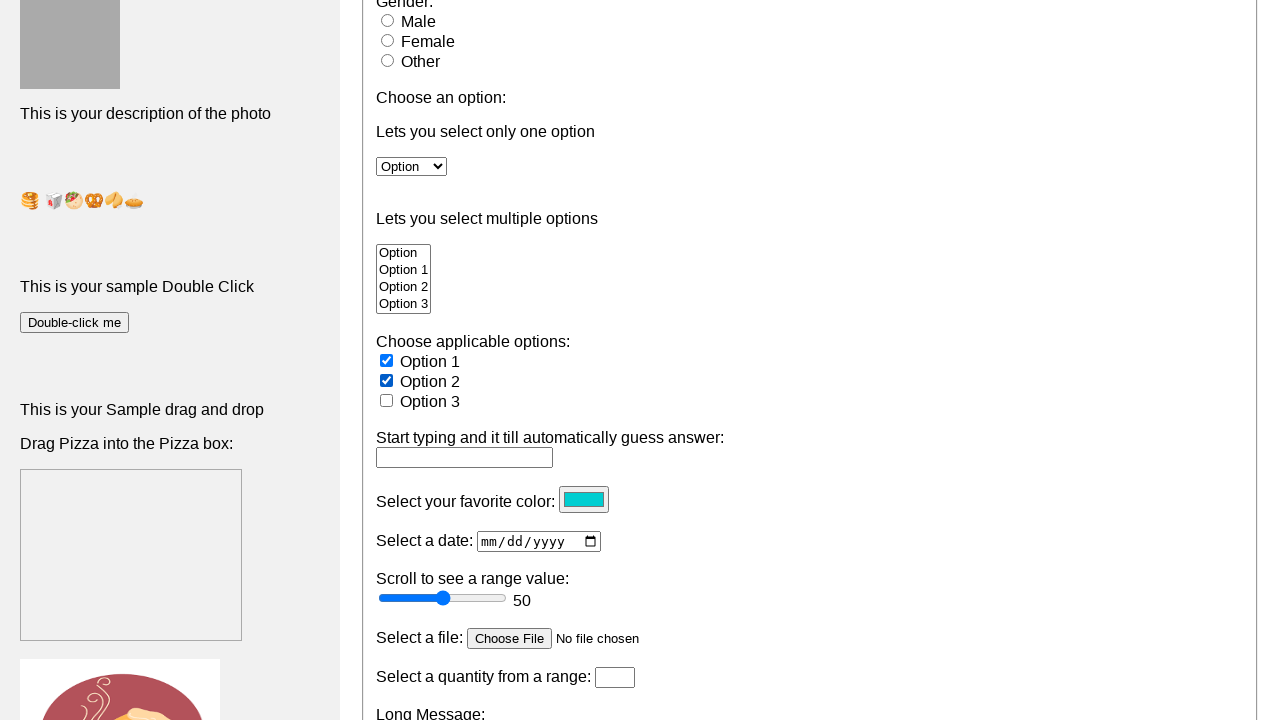

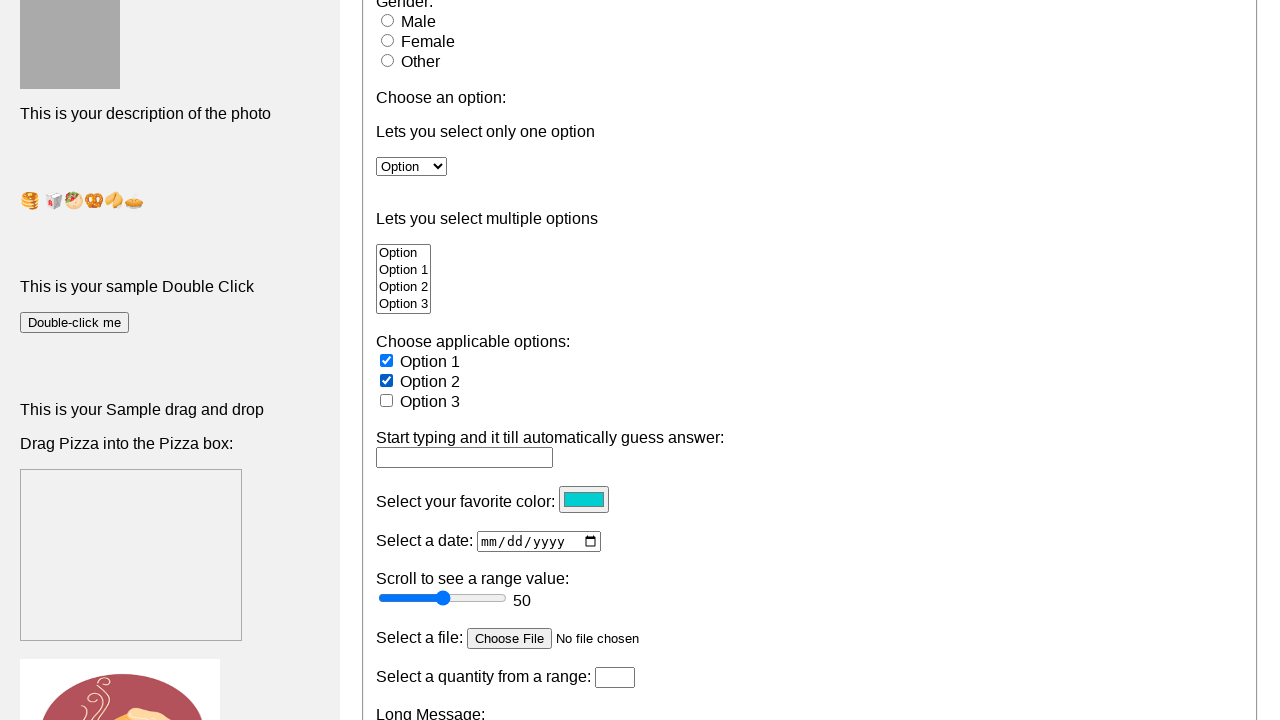